Tests the contact form submission by filling email, name, and message fields, then submitting and accepting the alert

Starting URL: https://www.demoblaze.com/

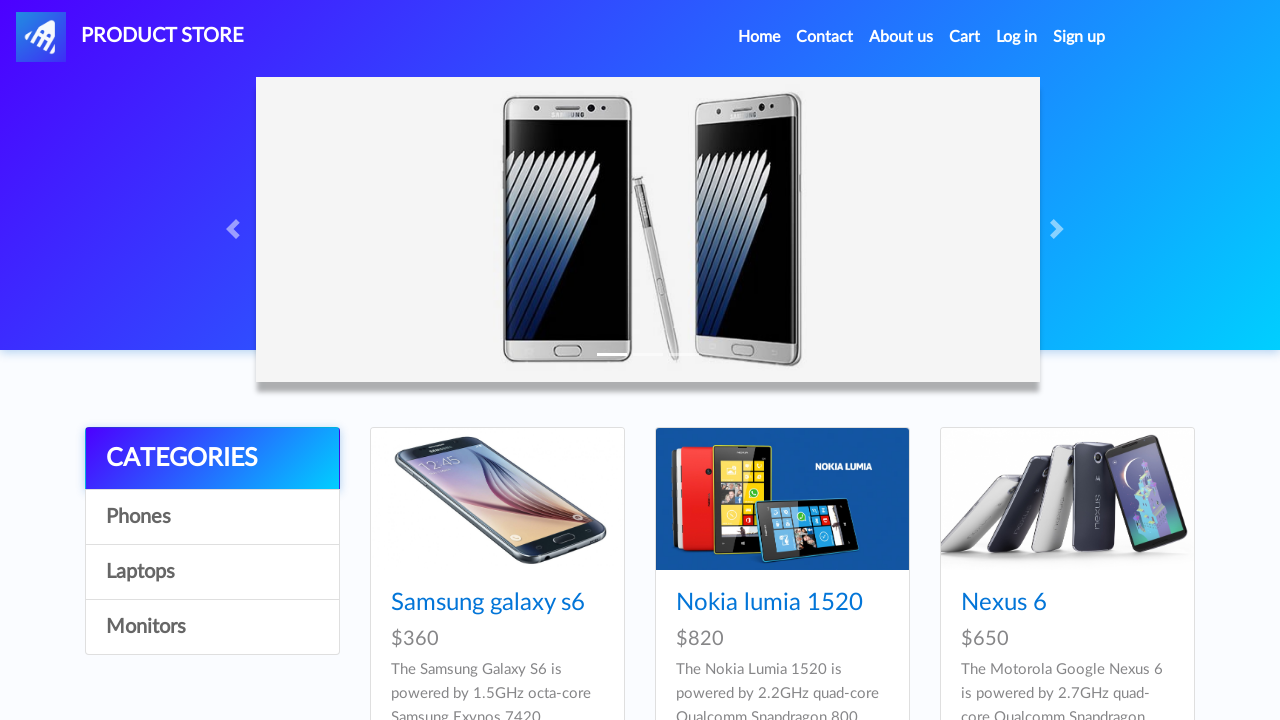

Clicked on Contact navigation link at (825, 37) on li.nav-item:nth-child(2) > a:nth-child(1)
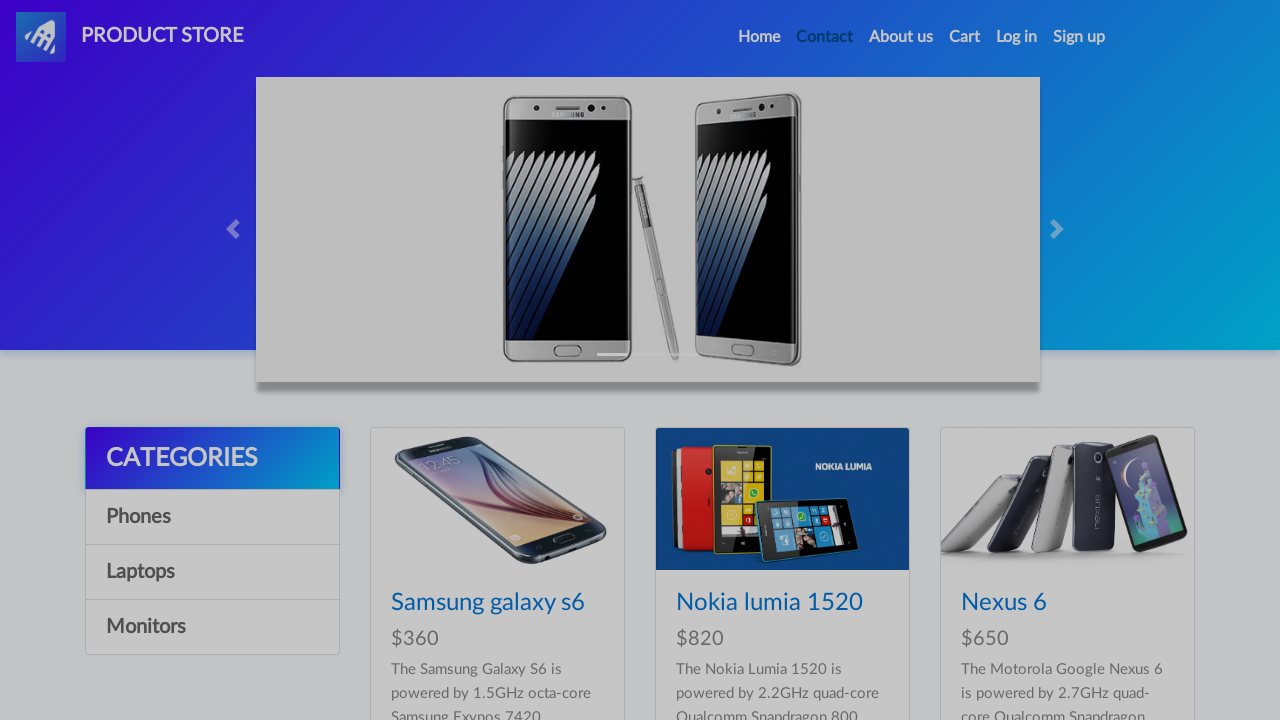

Contact modal appeared with email field visible
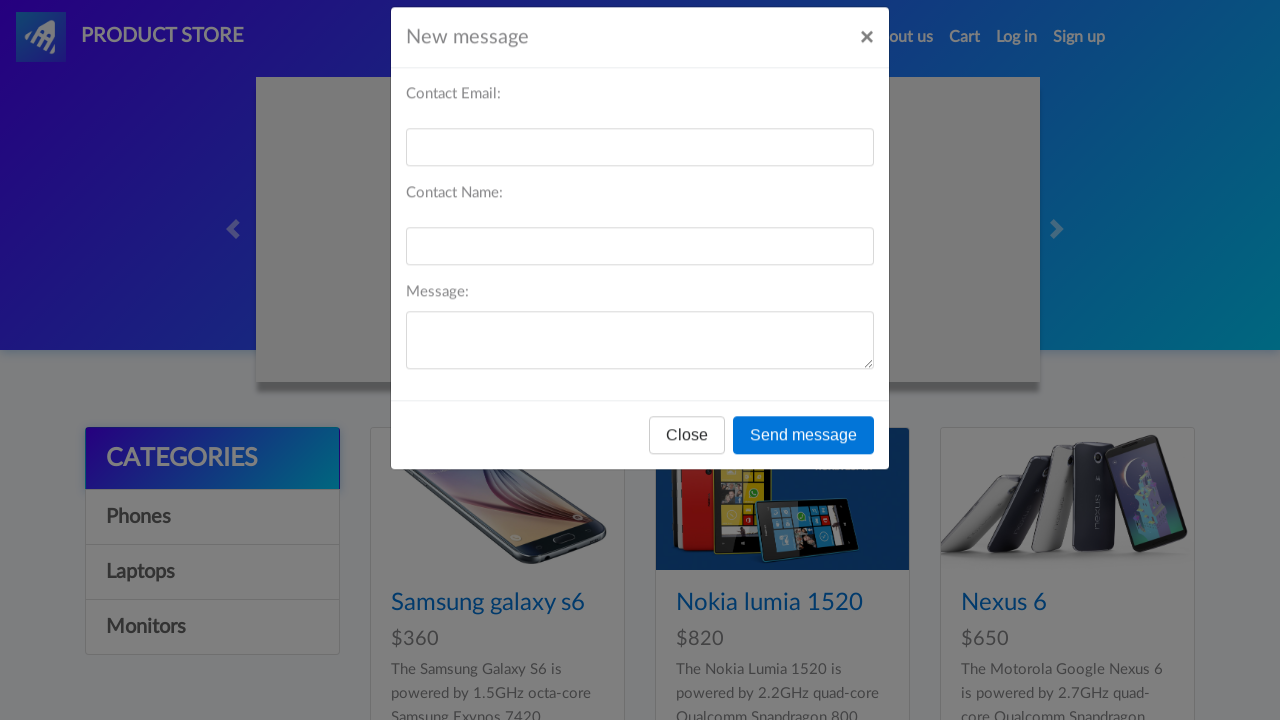

Filled email field with 'testcontact@yopmail.com' on #recipient-email
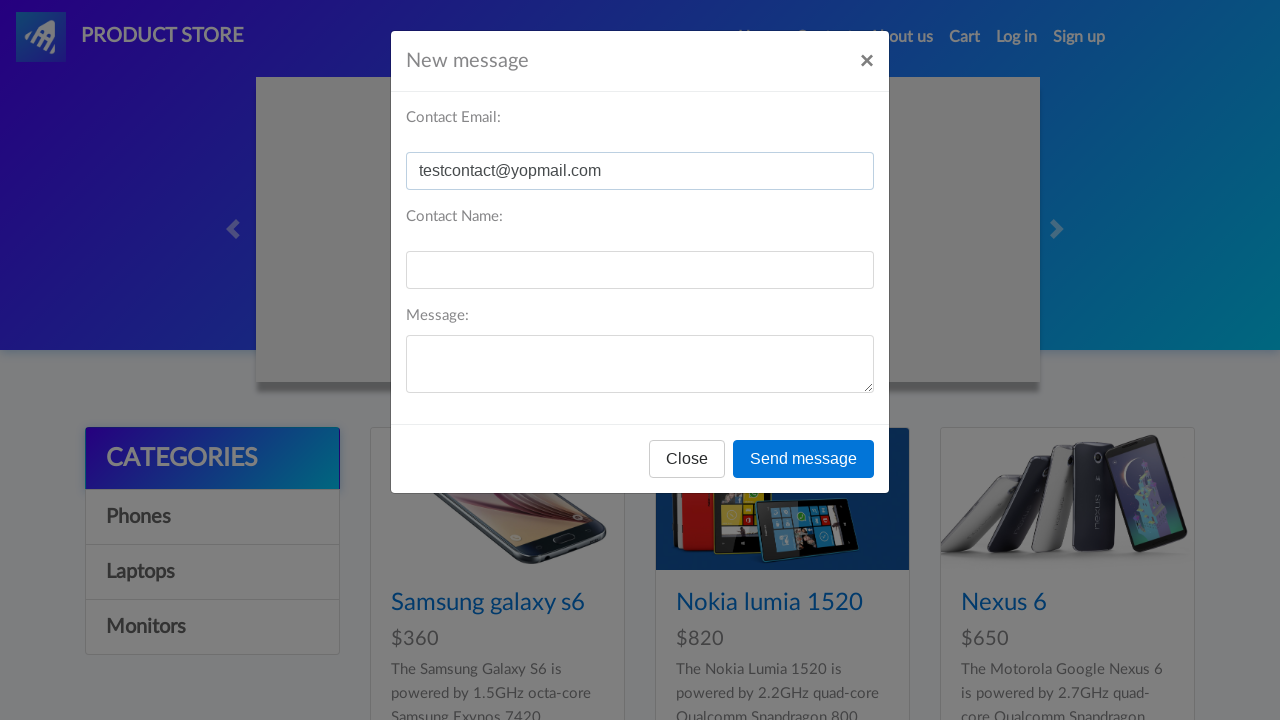

Filled name field with 'Test User' on #recipient-name
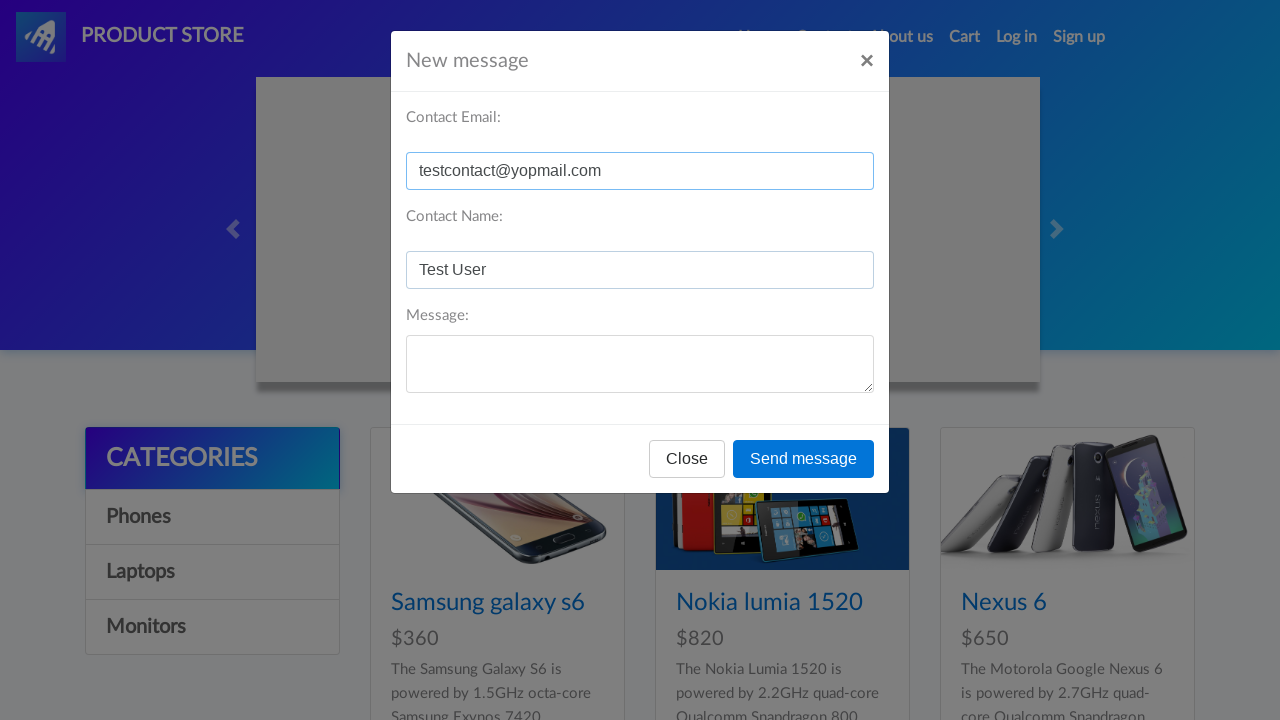

Filled message field with test message on #message-text
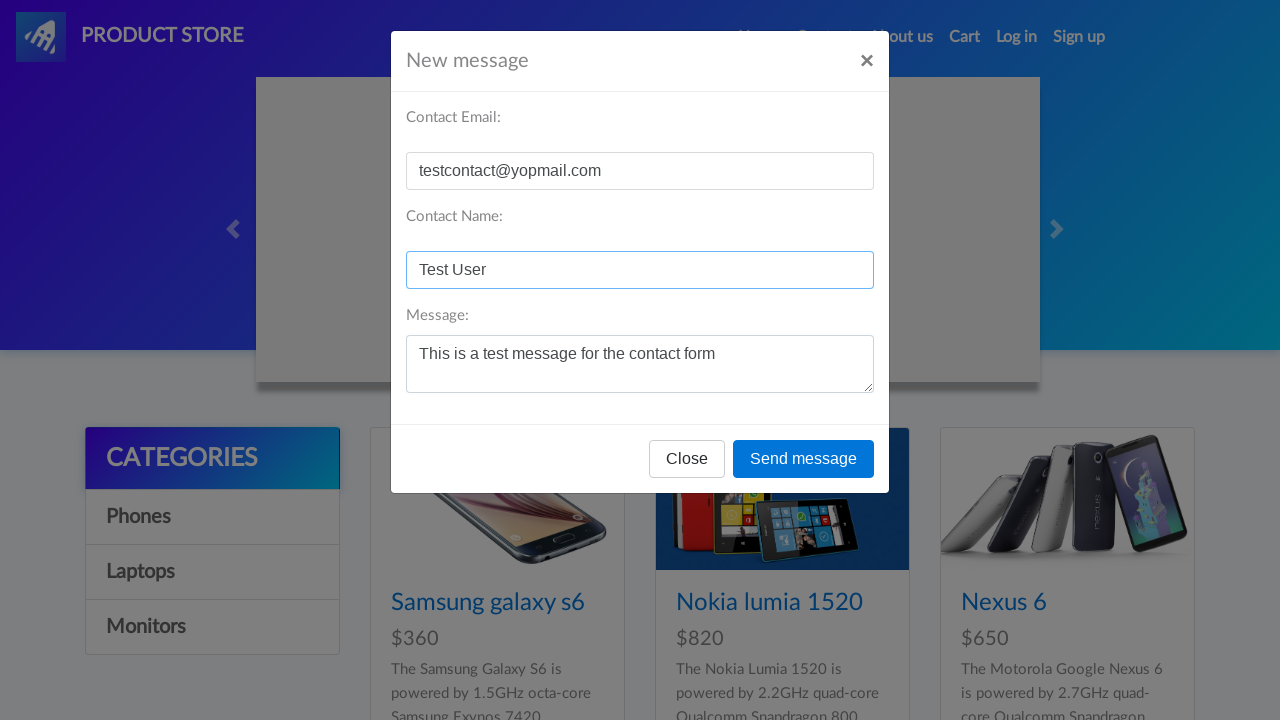

Clicked submit button on contact form at (804, 459) on #exampleModal > div:nth-child(1) > div:nth-child(1) > div:nth-child(3) > button:
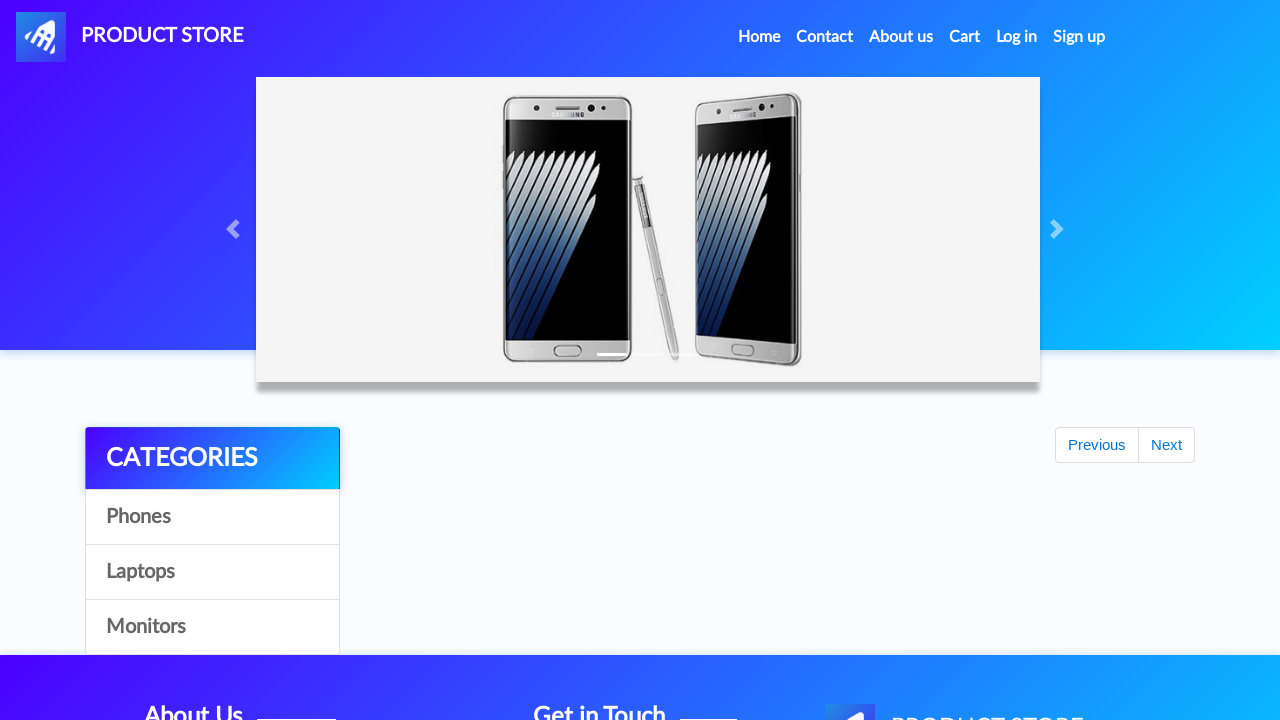

Registered dialog handler to accept alerts
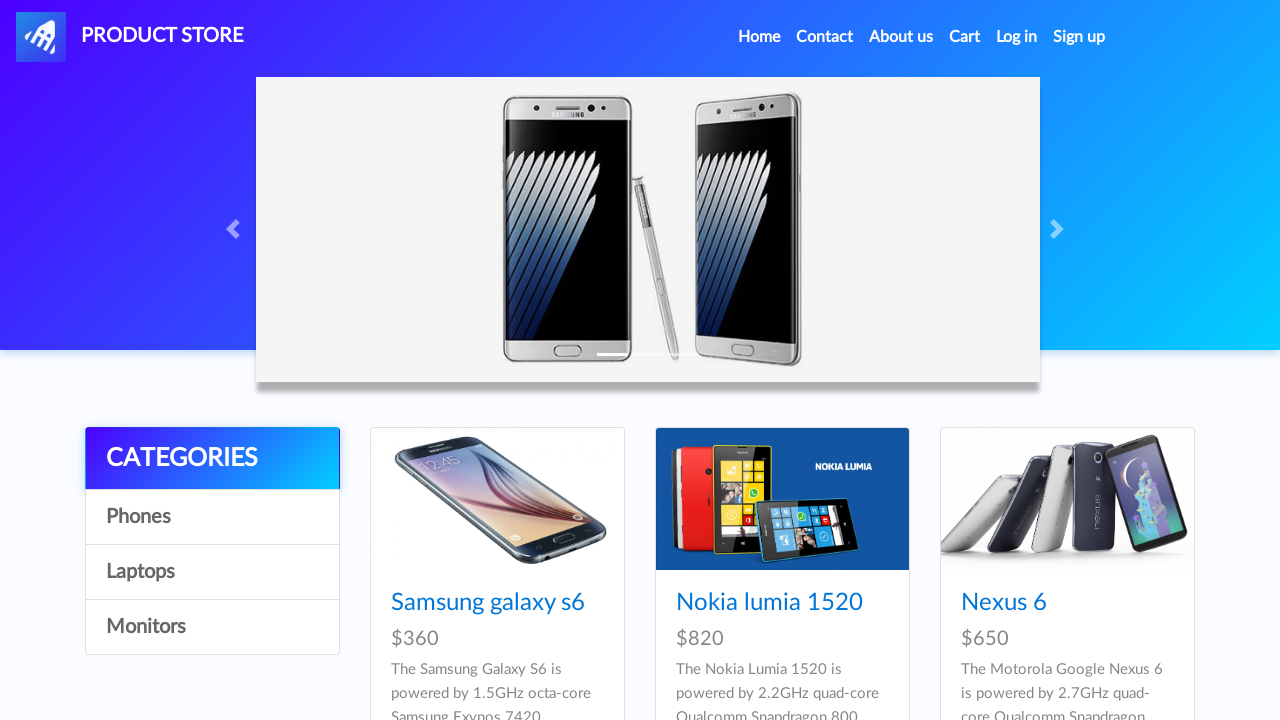

Waited 1 second for alert confirmation
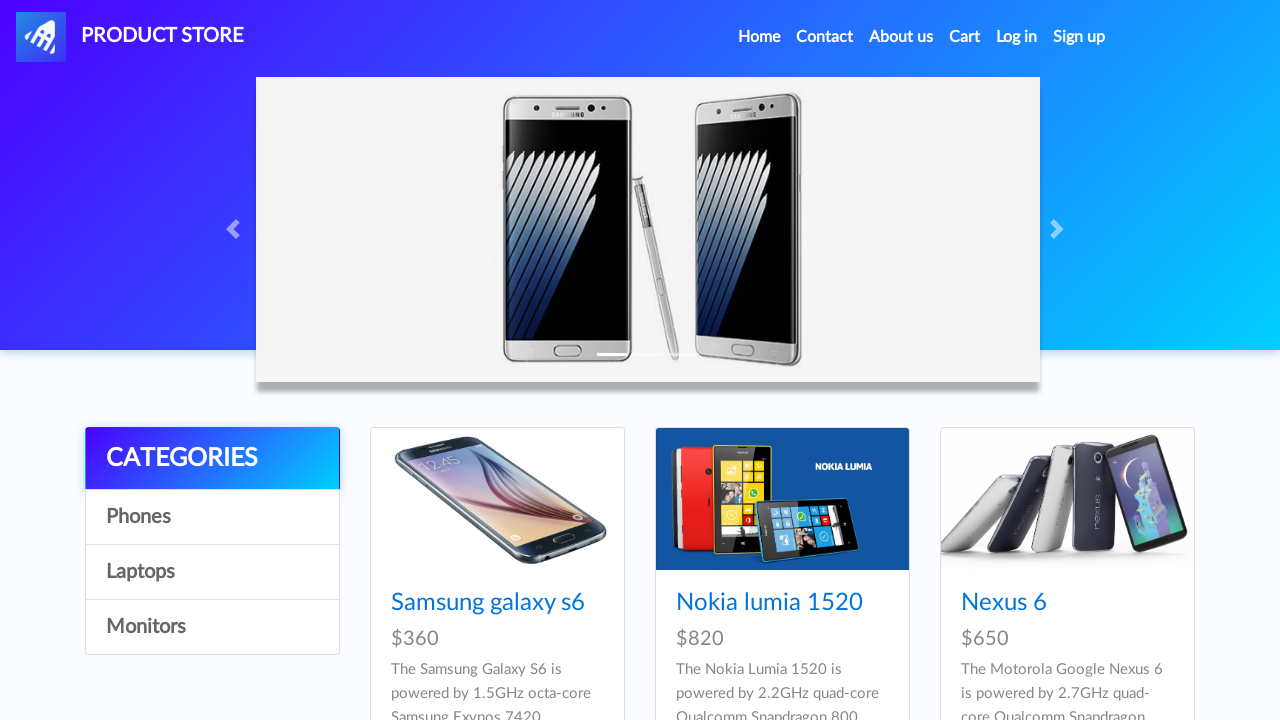

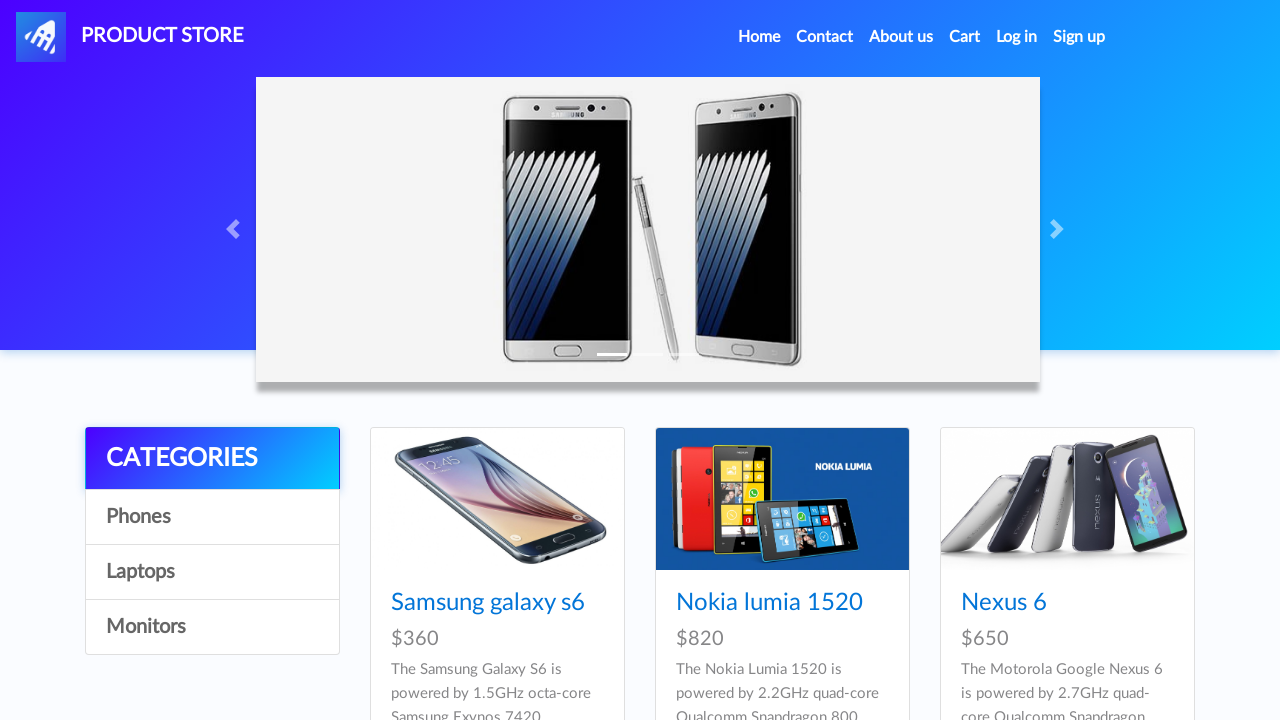